Types a username into the form field

Starting URL: https://demoqa.com/text-box

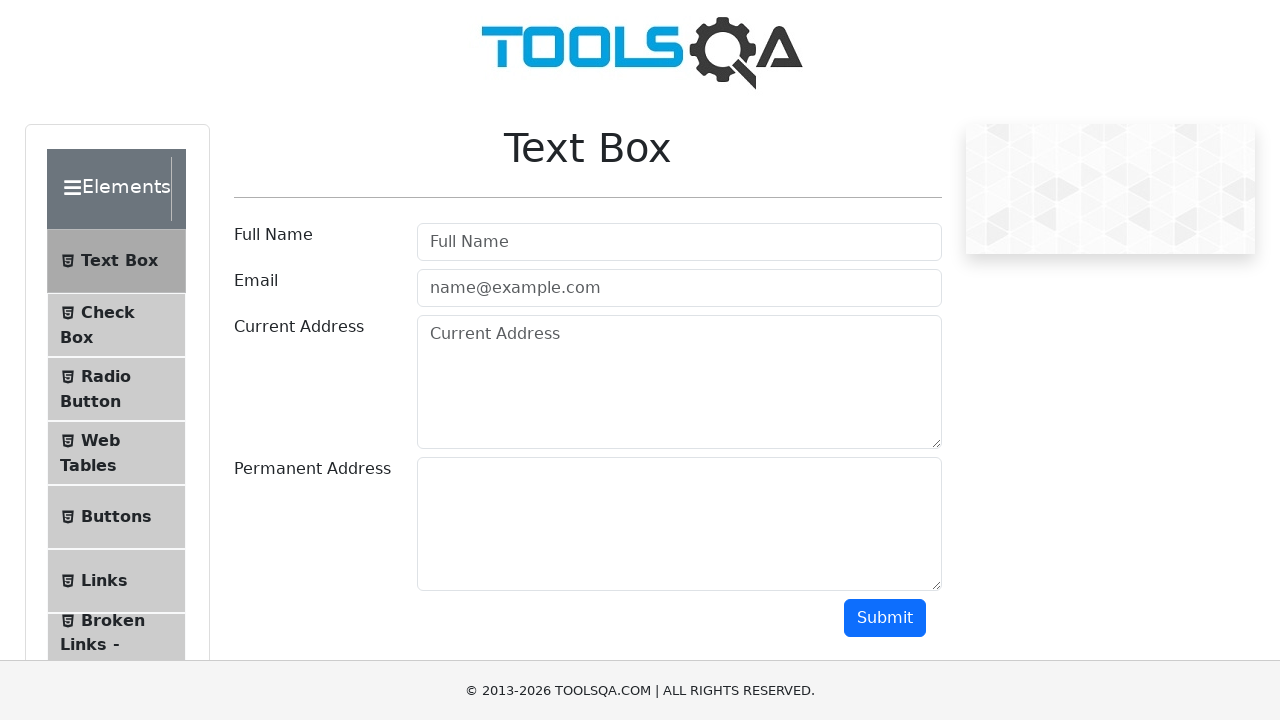

Typed username 'rodrigo' into the form field on #userName
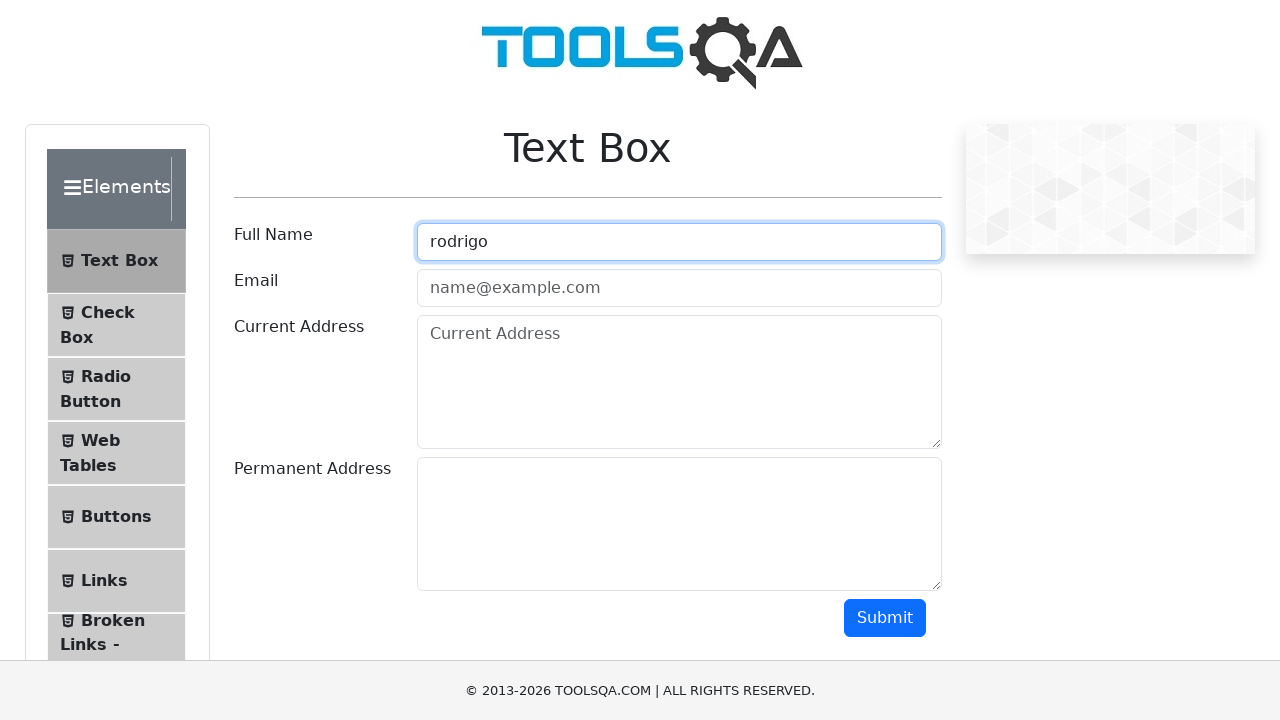

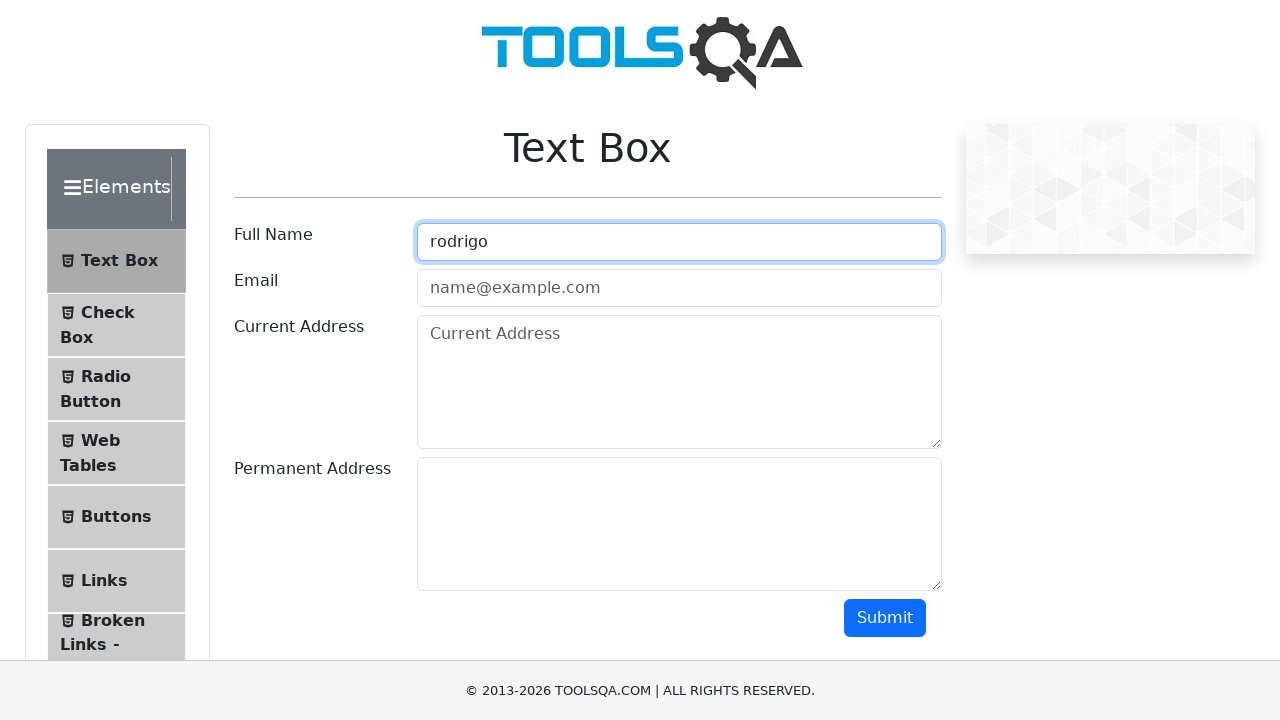